Tests click-and-hold functionality on jQuery UI's selectable demo by selecting multiple items using click and hold actions

Starting URL: https://jqueryui.com/selectable/

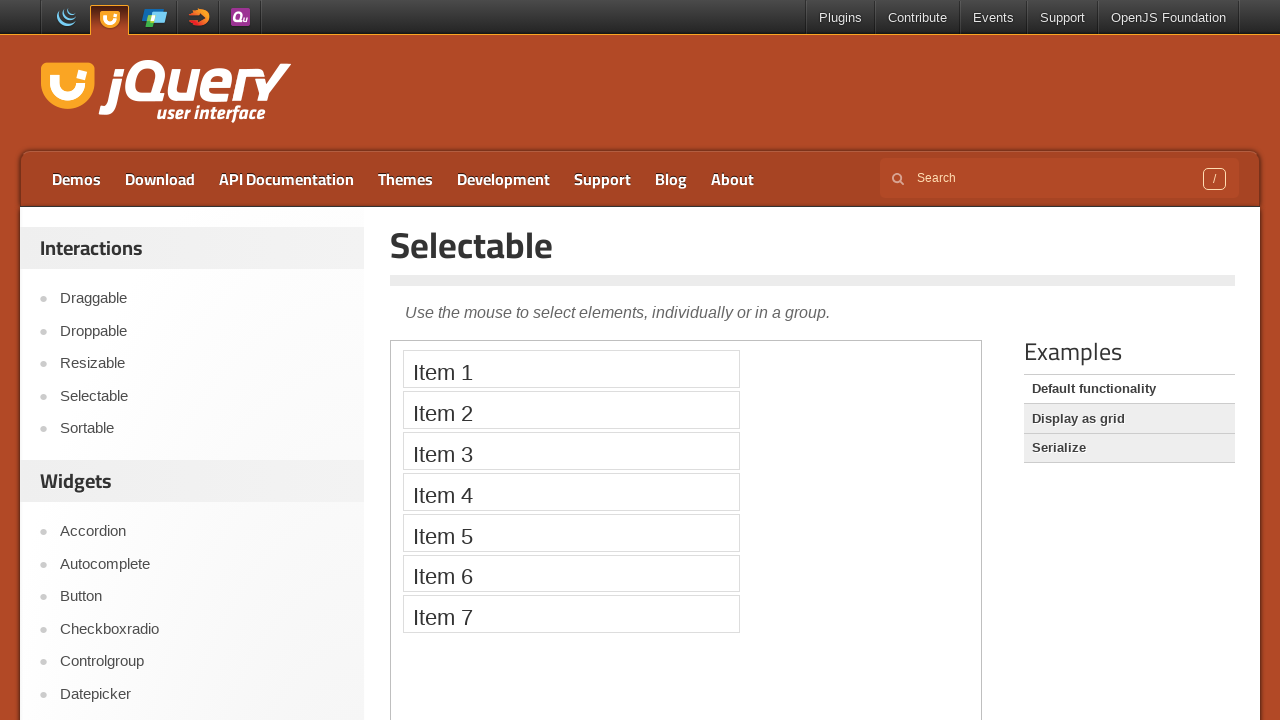

Located and switched to the demo iframe
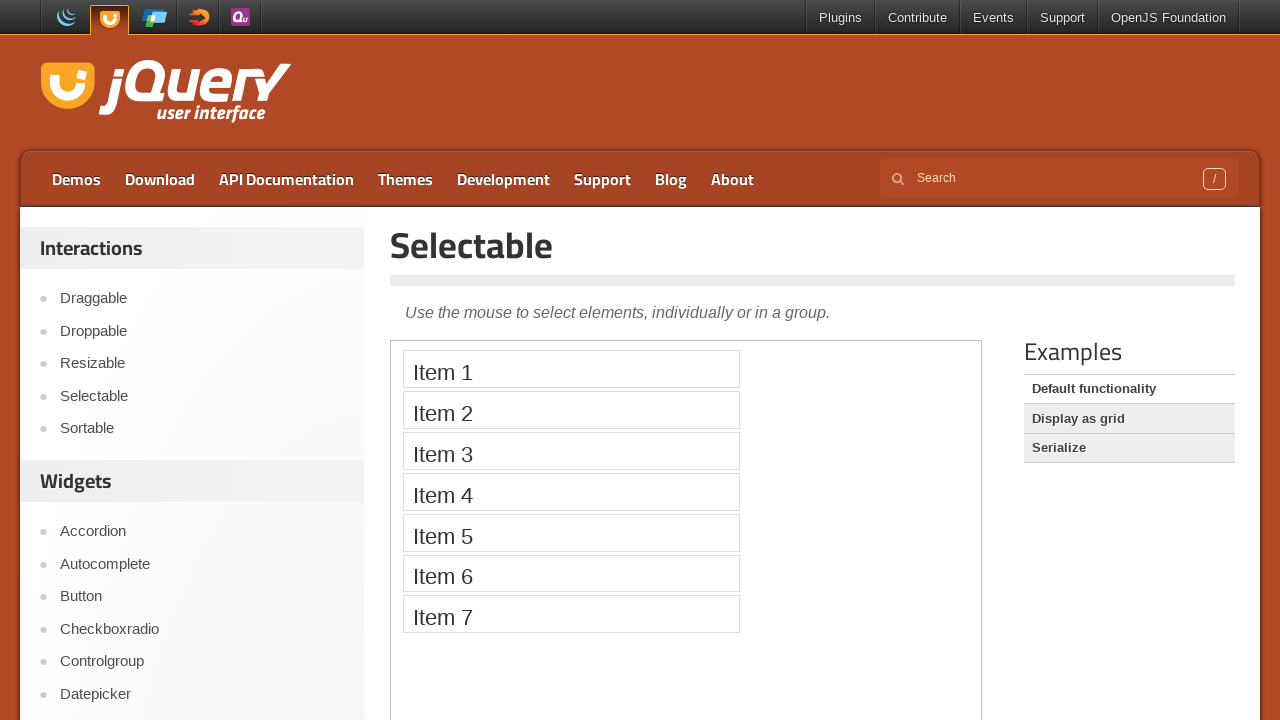

Located Item 1 element in the selectable list
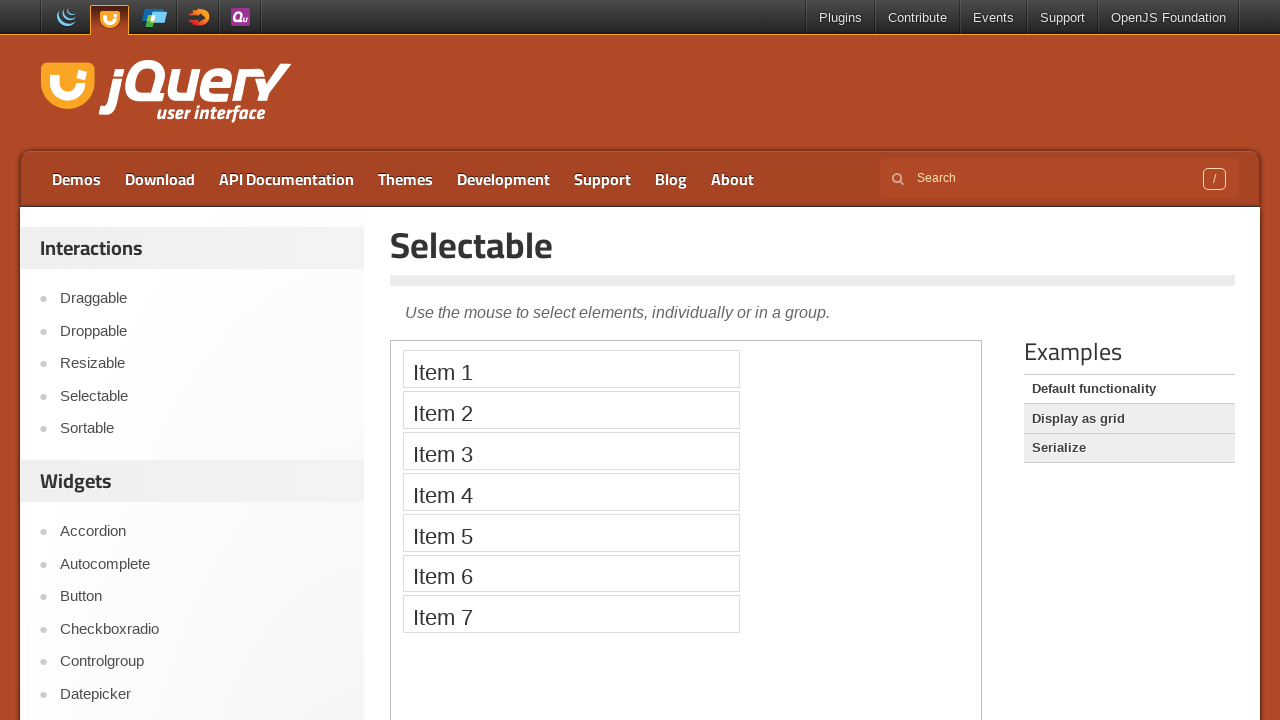

Located Item 2 element in the selectable list
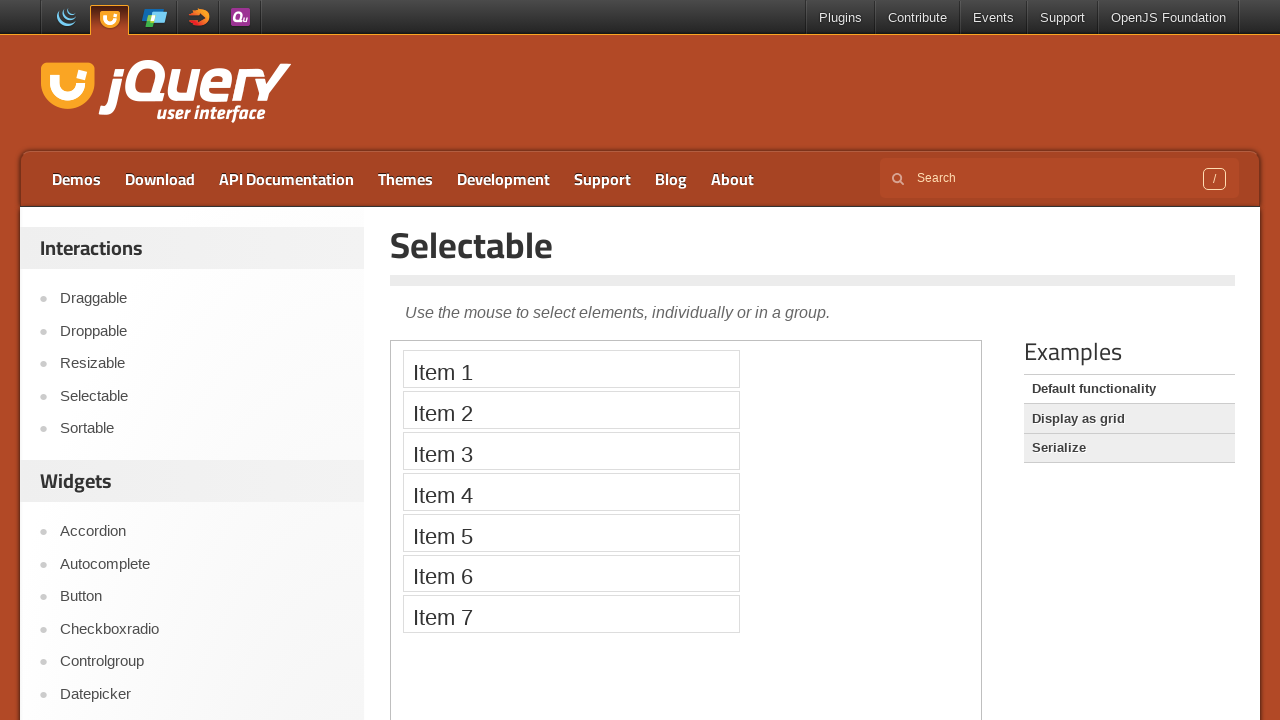

Hovered over Item 1 at (571, 369) on iframe >> nth=0 >> internal:control=enter-frame >> xpath=//li[text()='Item 1']
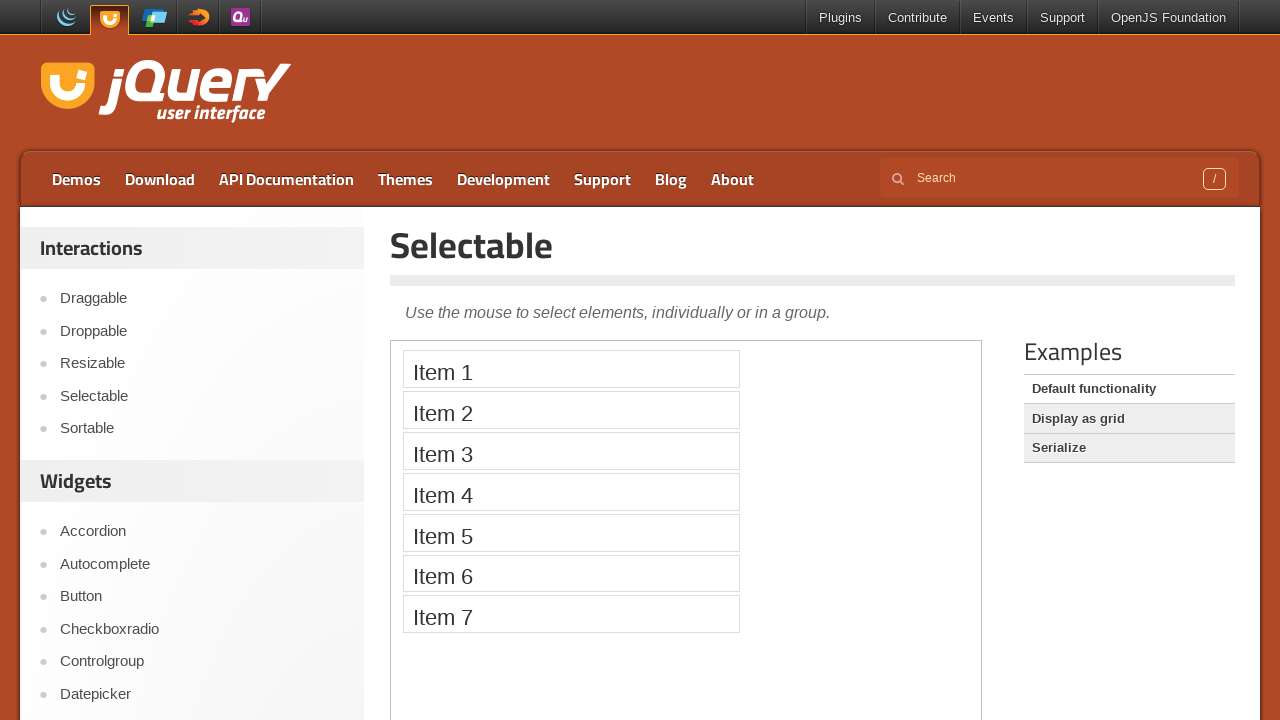

Pressed and held mouse button down on Item 1 at (571, 369)
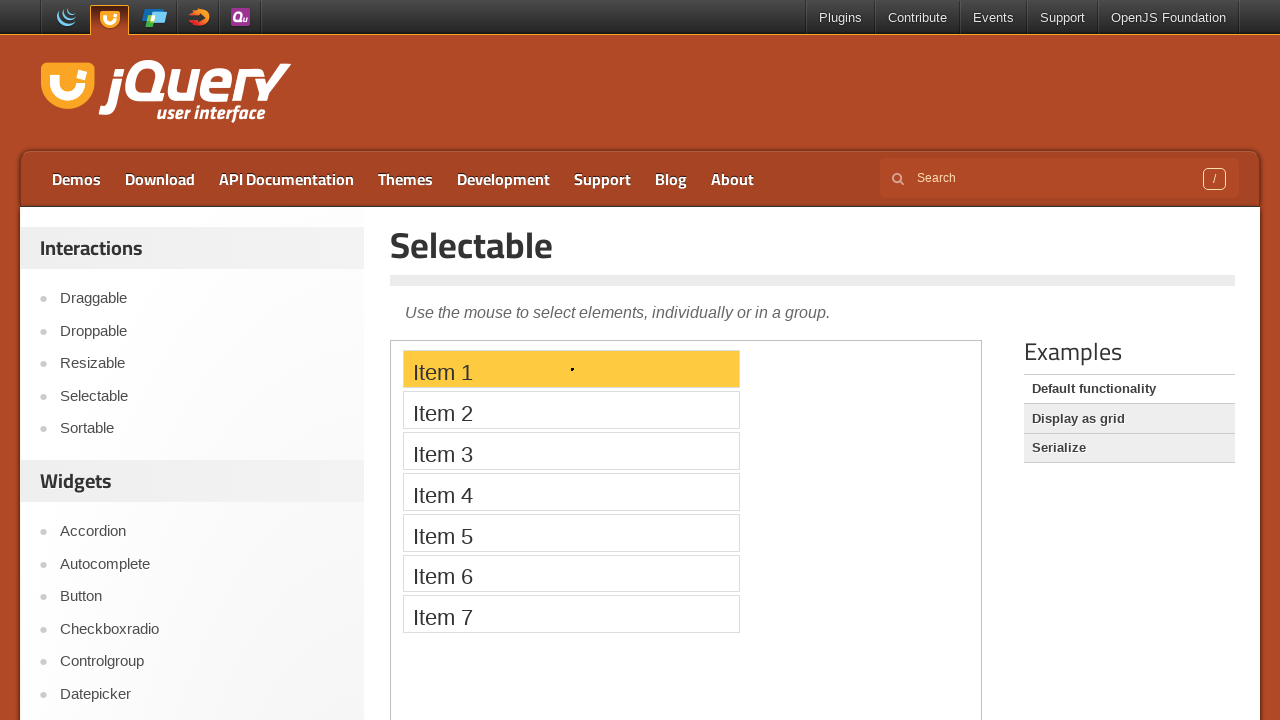

Moved mouse to Item 2 while holding button down at (571, 410) on iframe >> nth=0 >> internal:control=enter-frame >> xpath=//li[text()='Item 2']
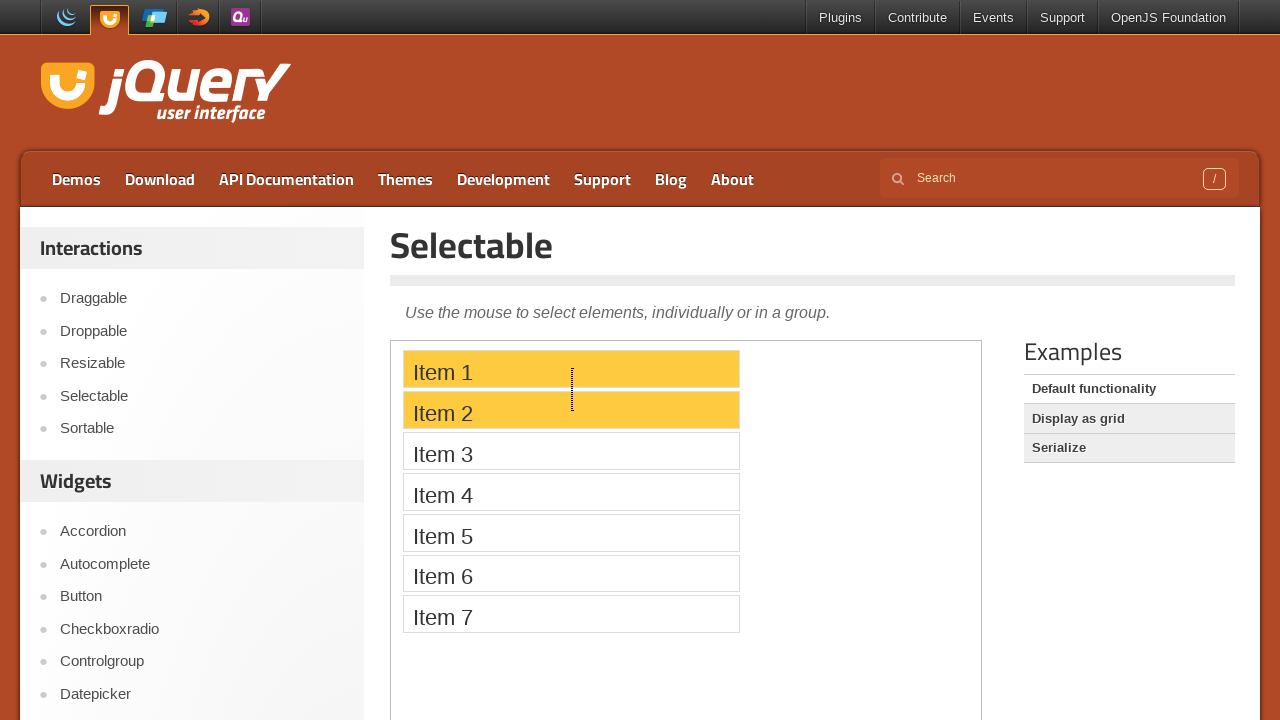

Released mouse button to complete click-and-hold selection of Item 1 and Item 2 at (571, 410)
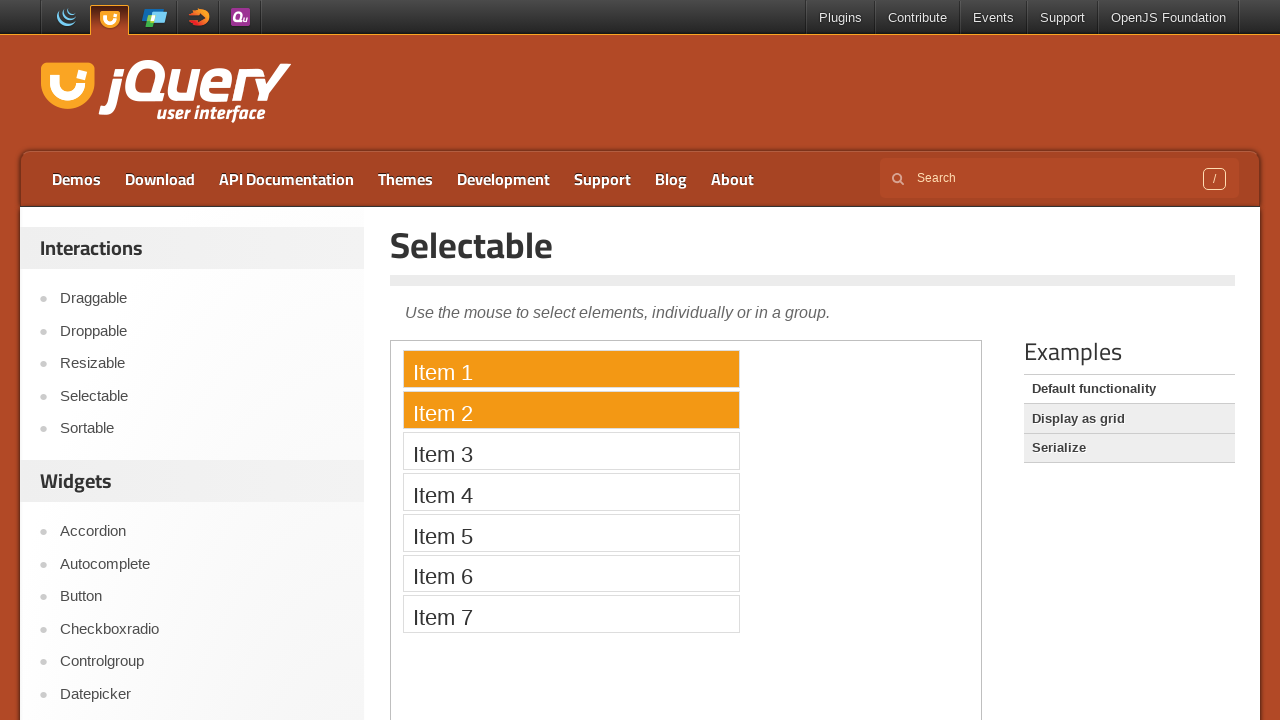

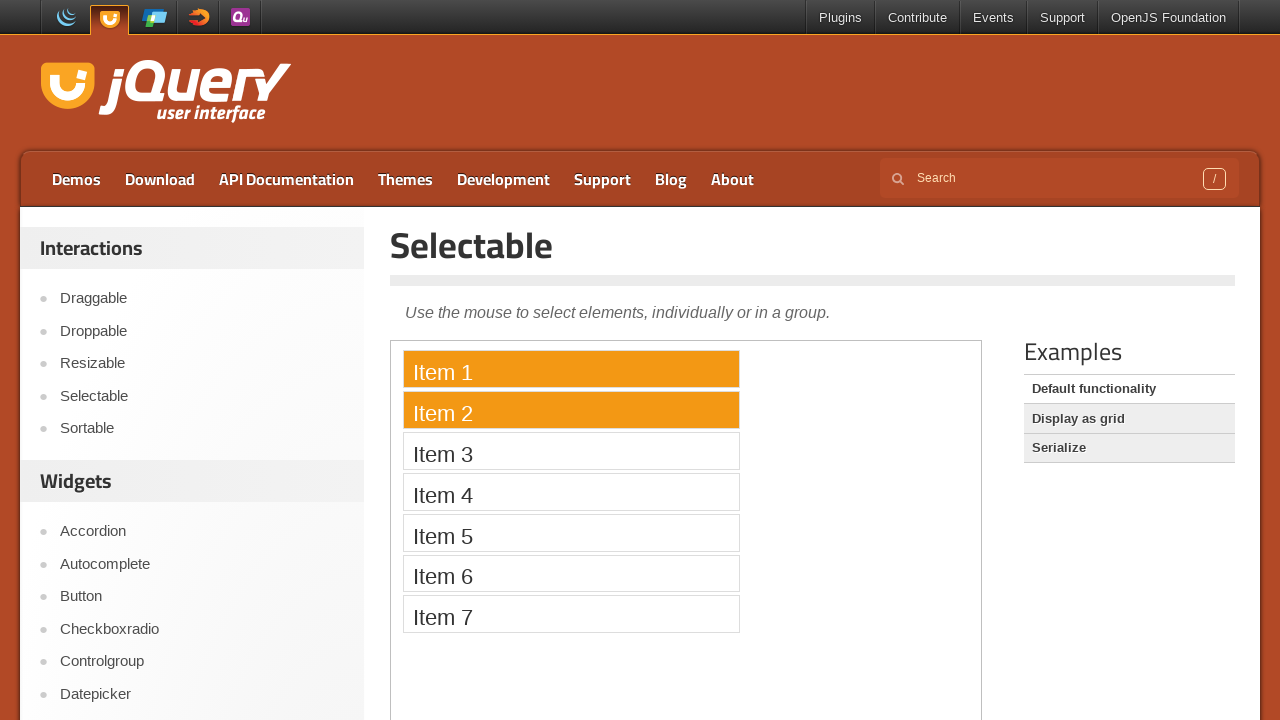